Navigates to the Automation Practice page and verifies that footer navigation links are present and visible

Starting URL: https://rahulshettyacademy.com/AutomationPractice/

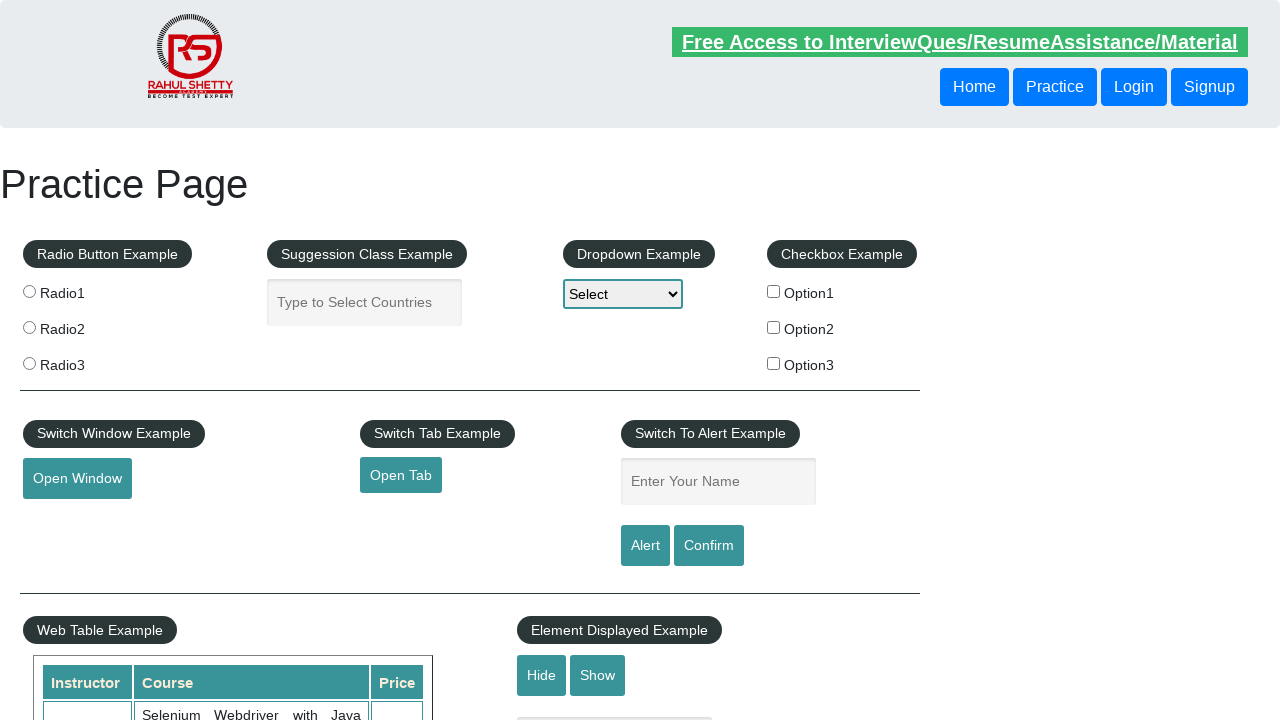

Footer links selector found and loaded
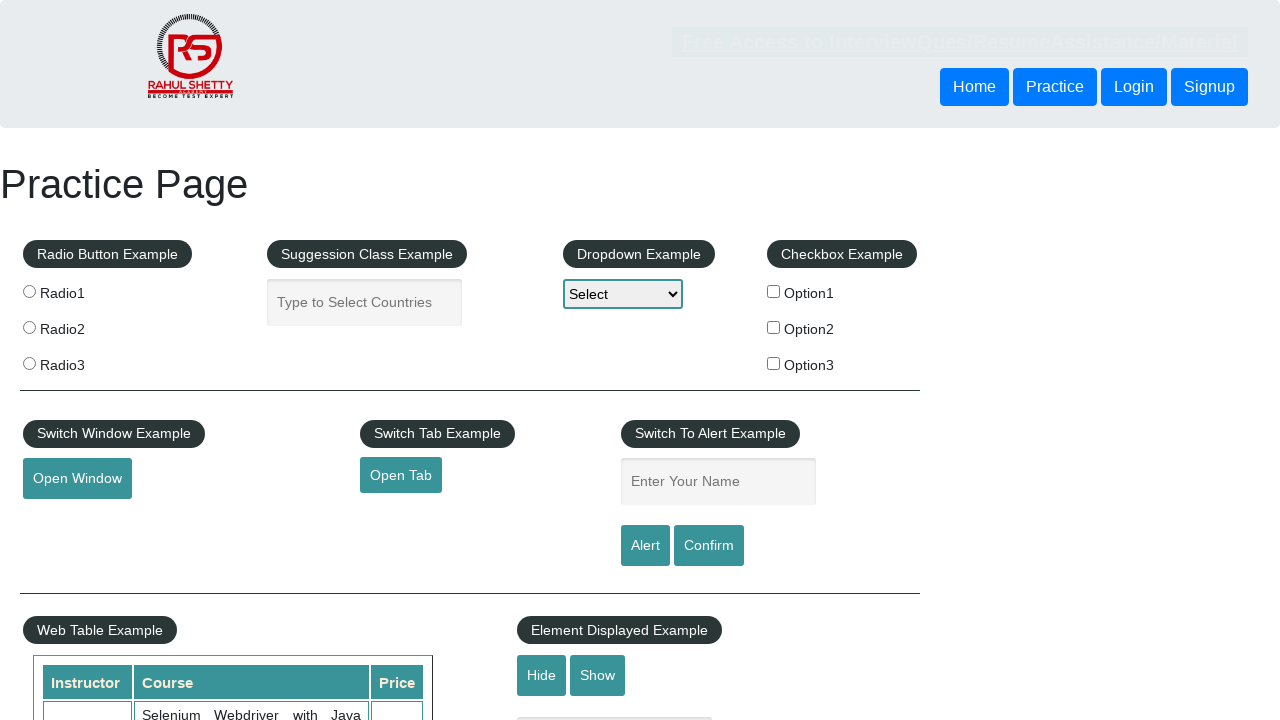

Located all footer navigation links
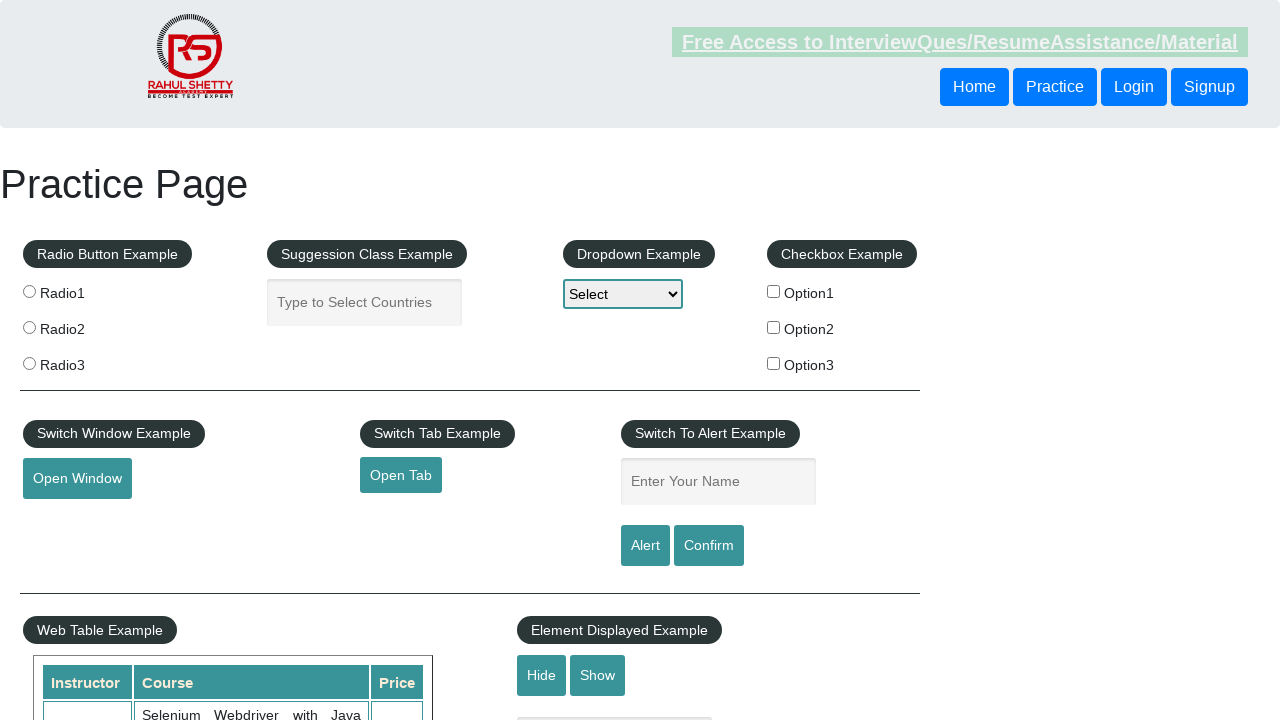

Verified that footer links are present (count > 0)
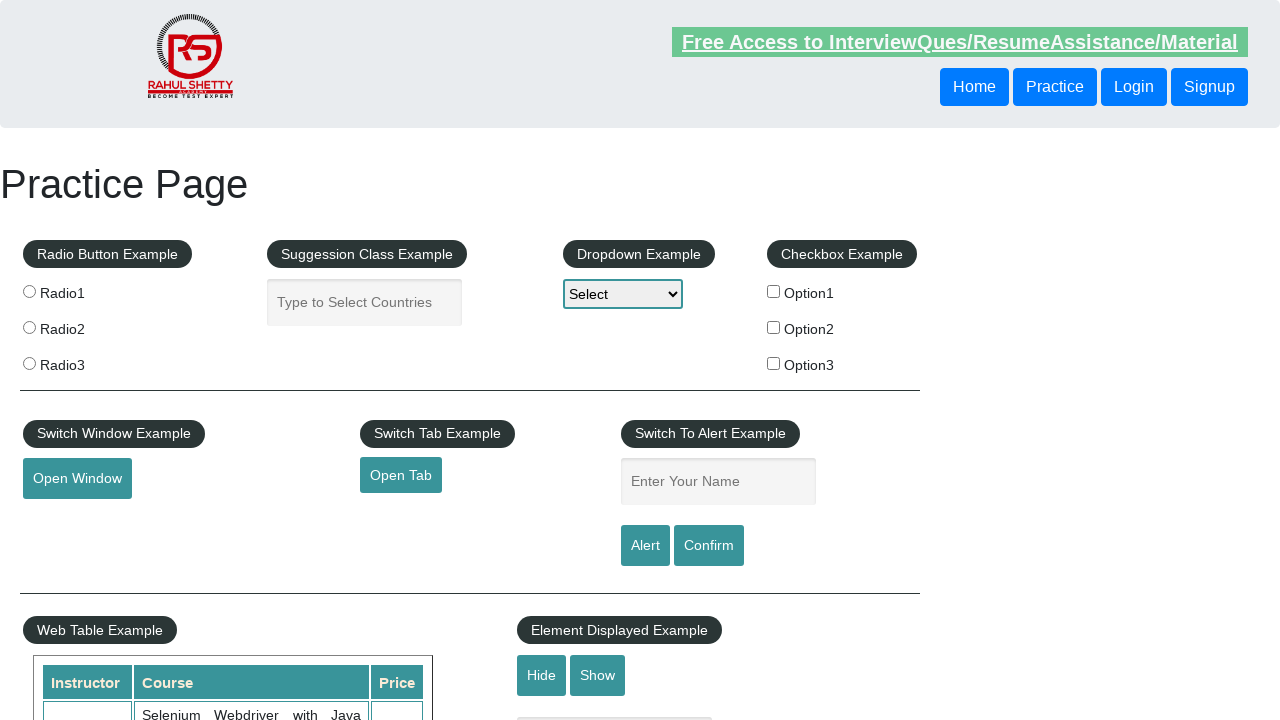

Retrieved first footer navigation link
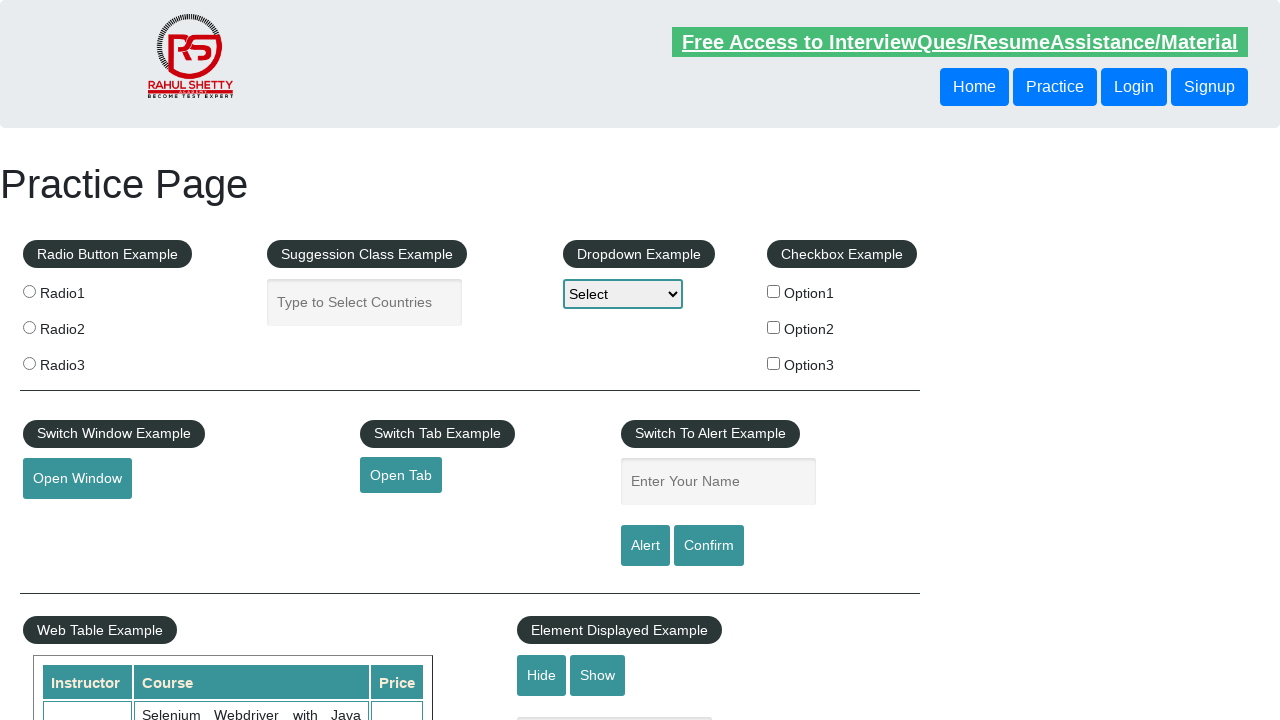

Clicked on first footer navigation link at (157, 482) on li.gf-li a >> nth=0
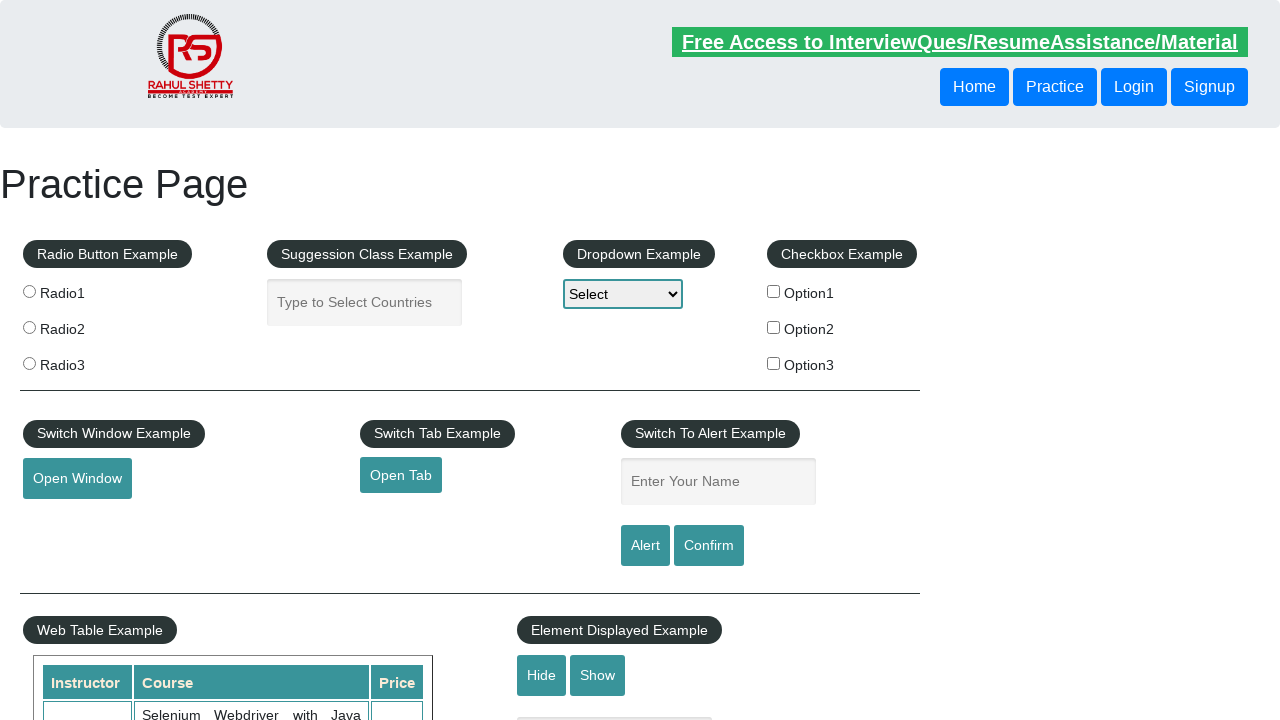

Page navigation completed and DOM content loaded
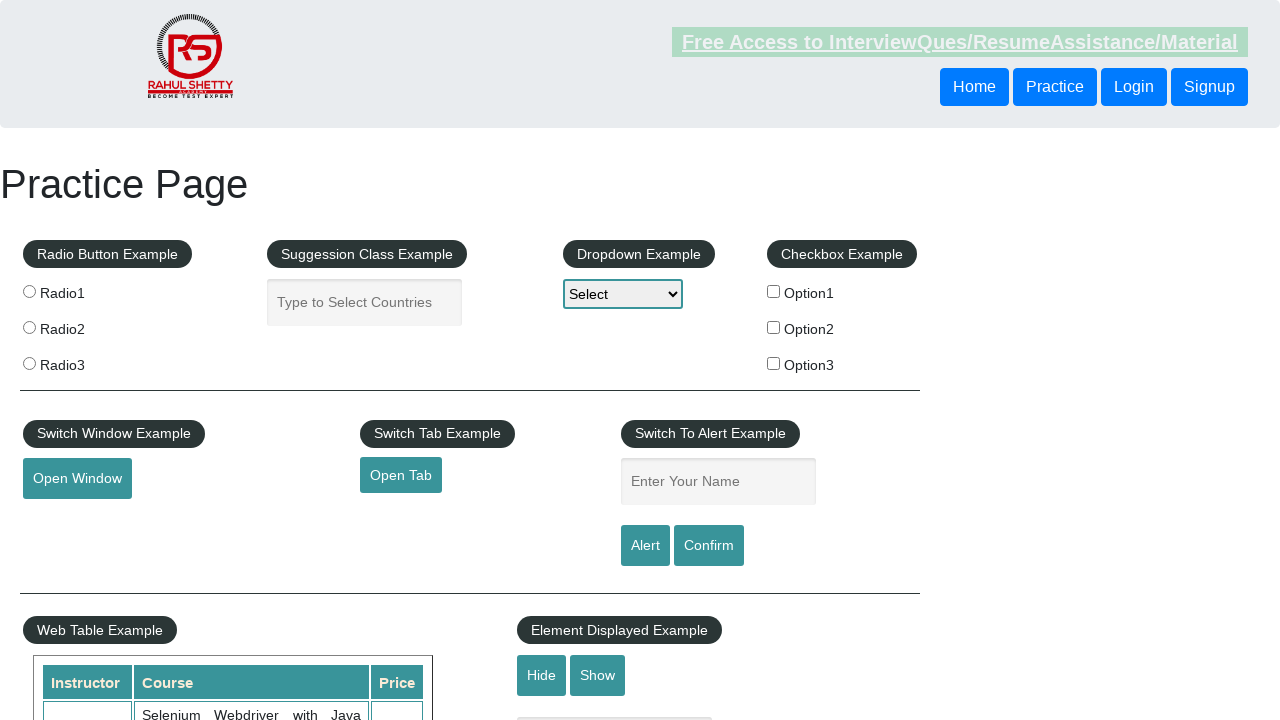

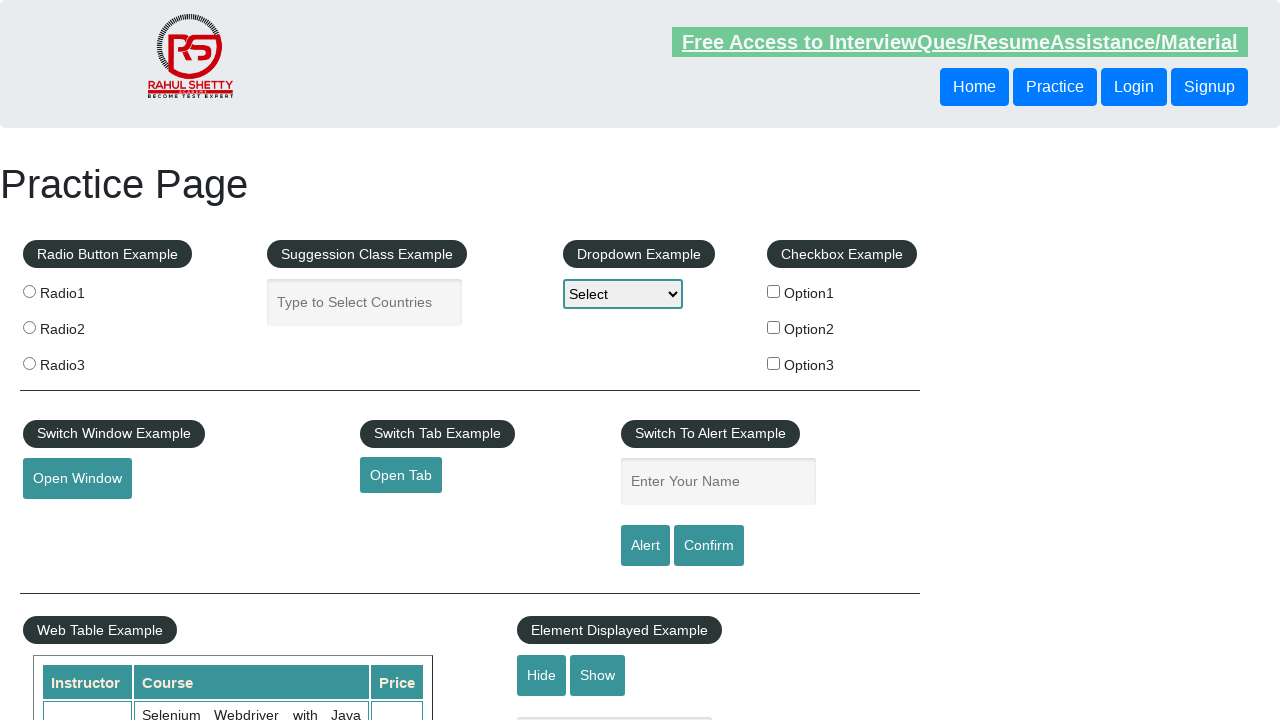